Tests the "Load more results" button functionality on the find a park page, verifying that additional park cards are loaded.

Starting URL: https://bcparks.ca/

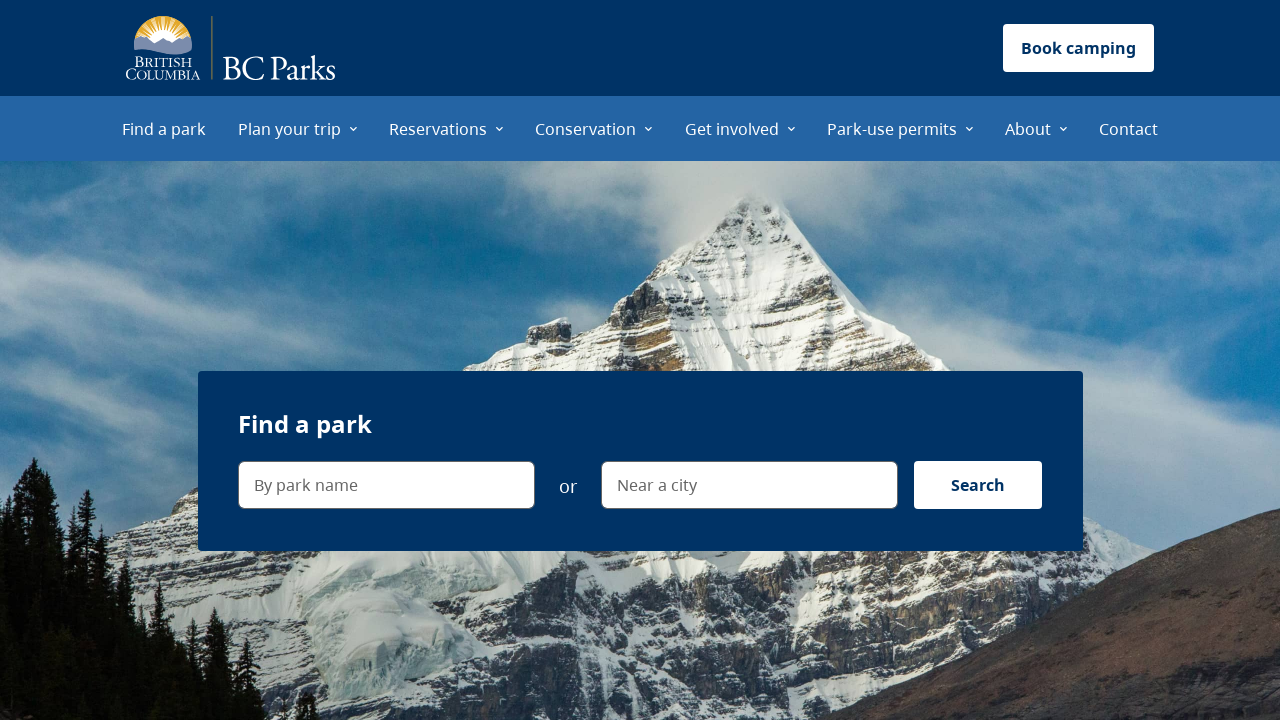

Clicked 'Find a park' menu item at (164, 128) on internal:role=menuitem[name="Find a park"i]
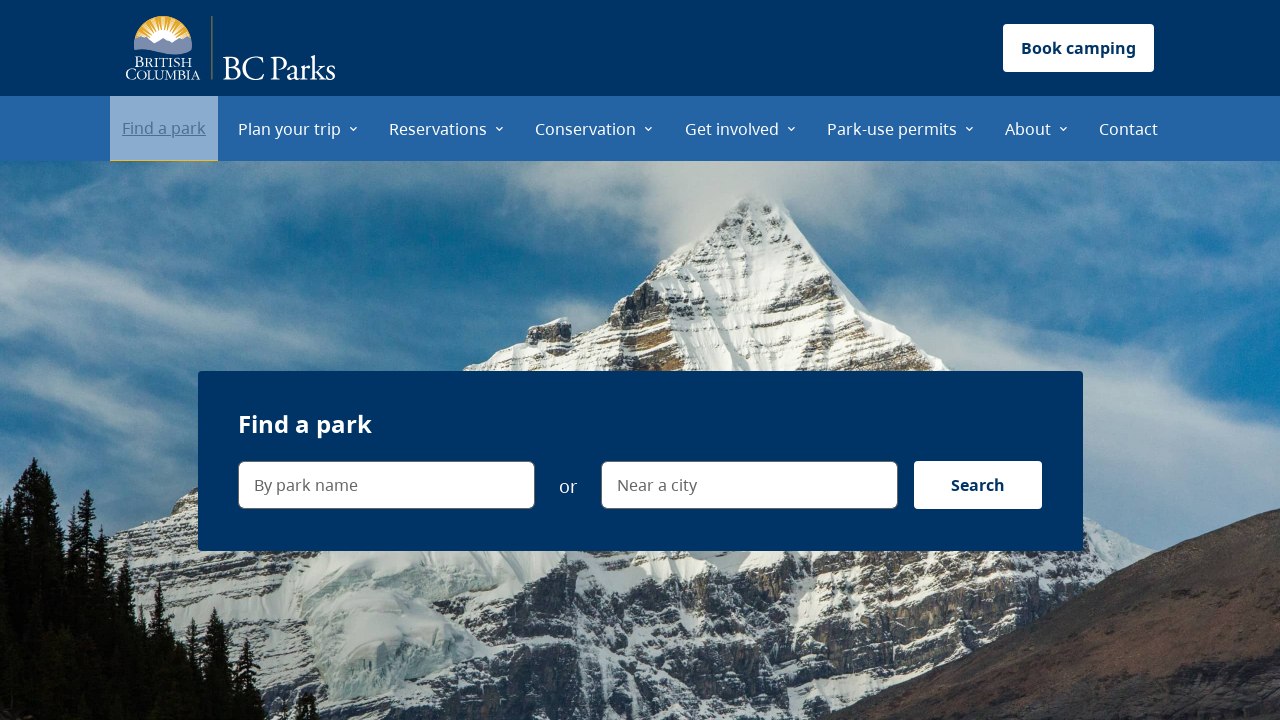

Find a park page loaded (networkidle)
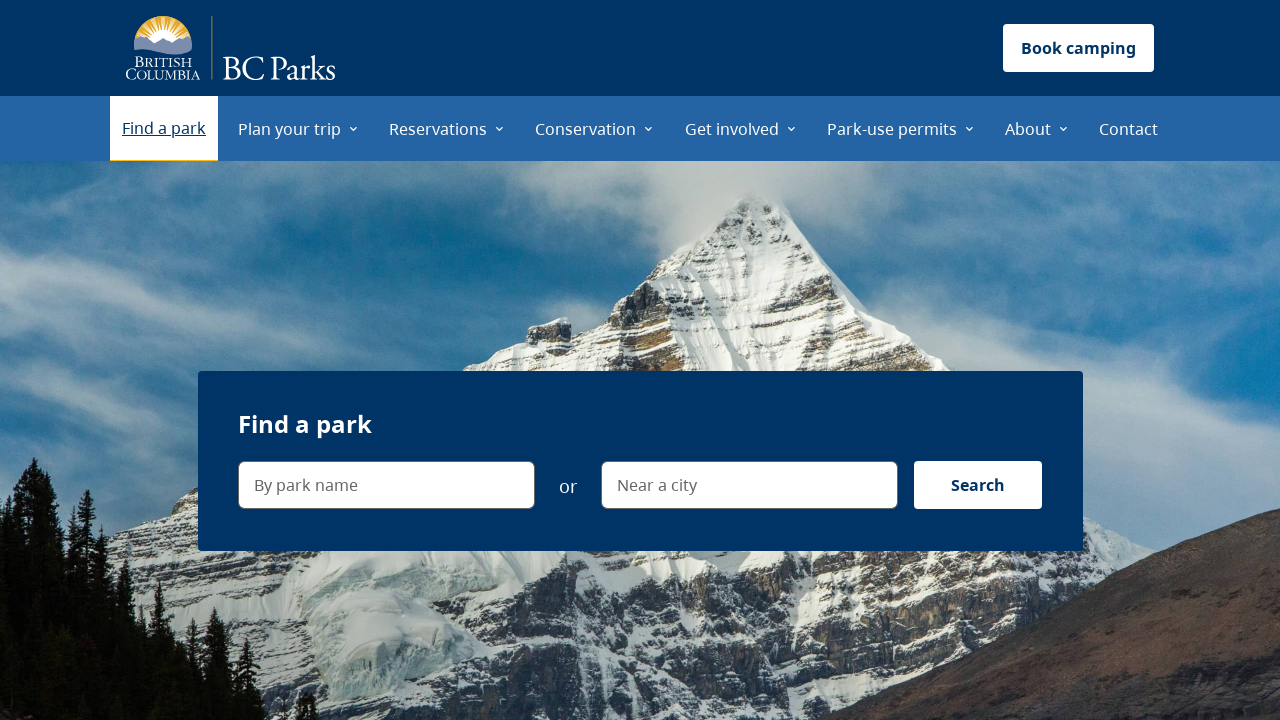

Load more results button is visible
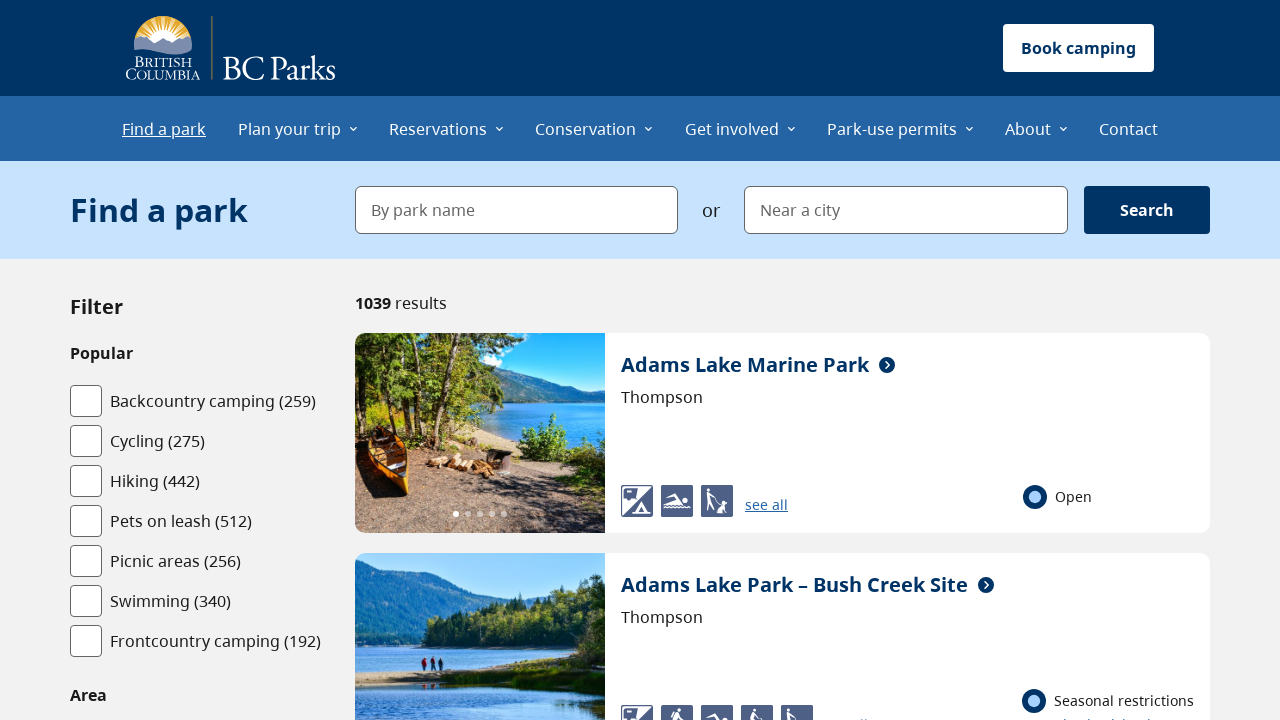

Clicked Load more results button (first time) at (782, 361) on internal:role=button[name="Load more results"i]
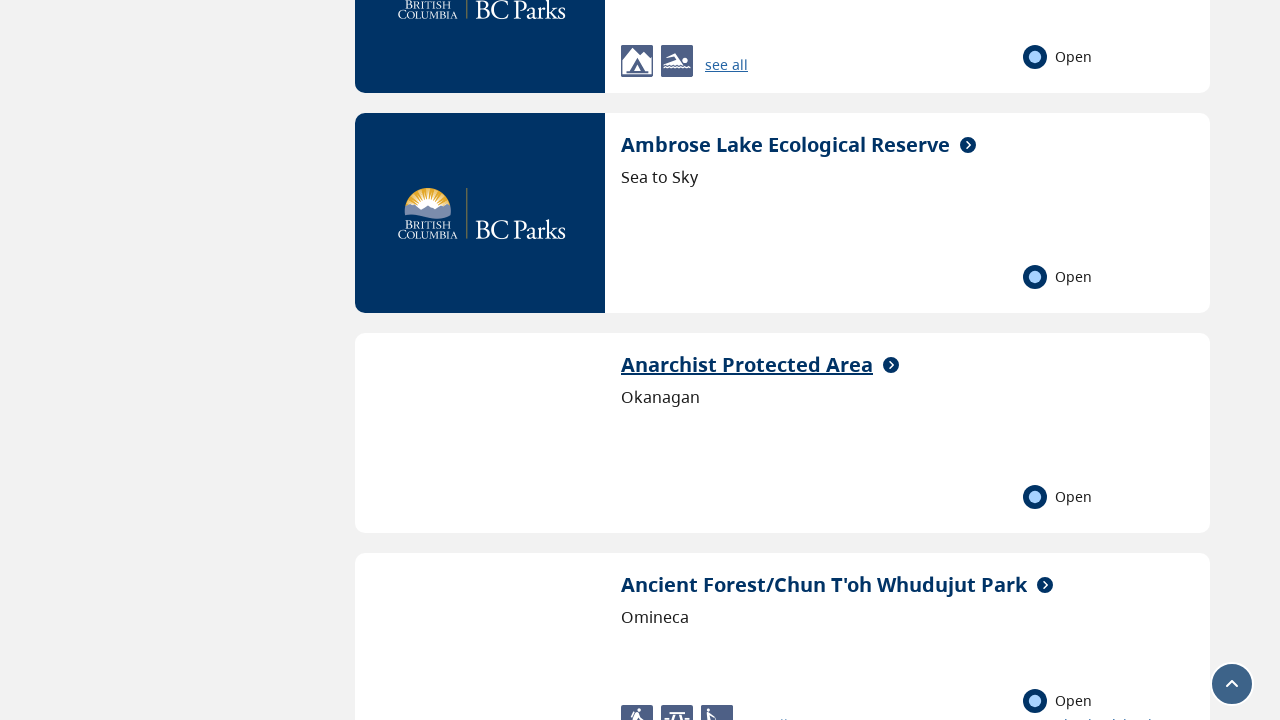

Anarchist Protected Area park card loaded
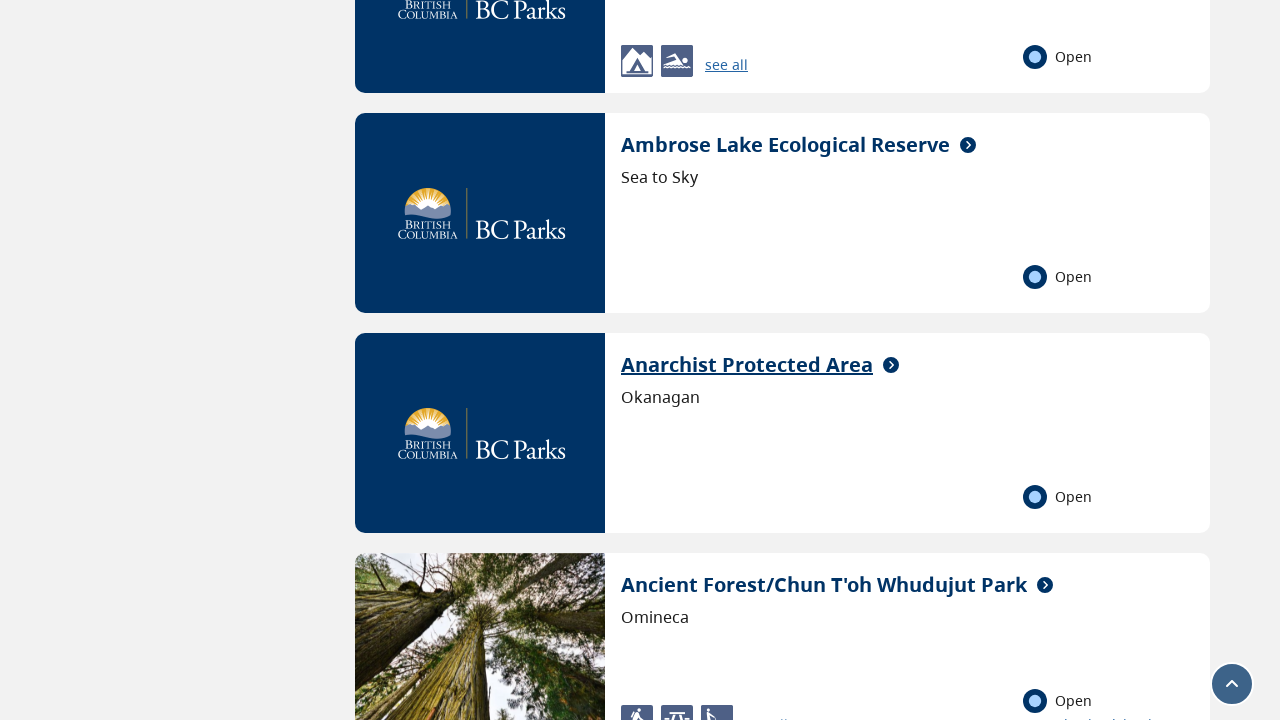

Clicked Load more results button (second time) at (782, 361) on internal:role=button[name="Load more results"i]
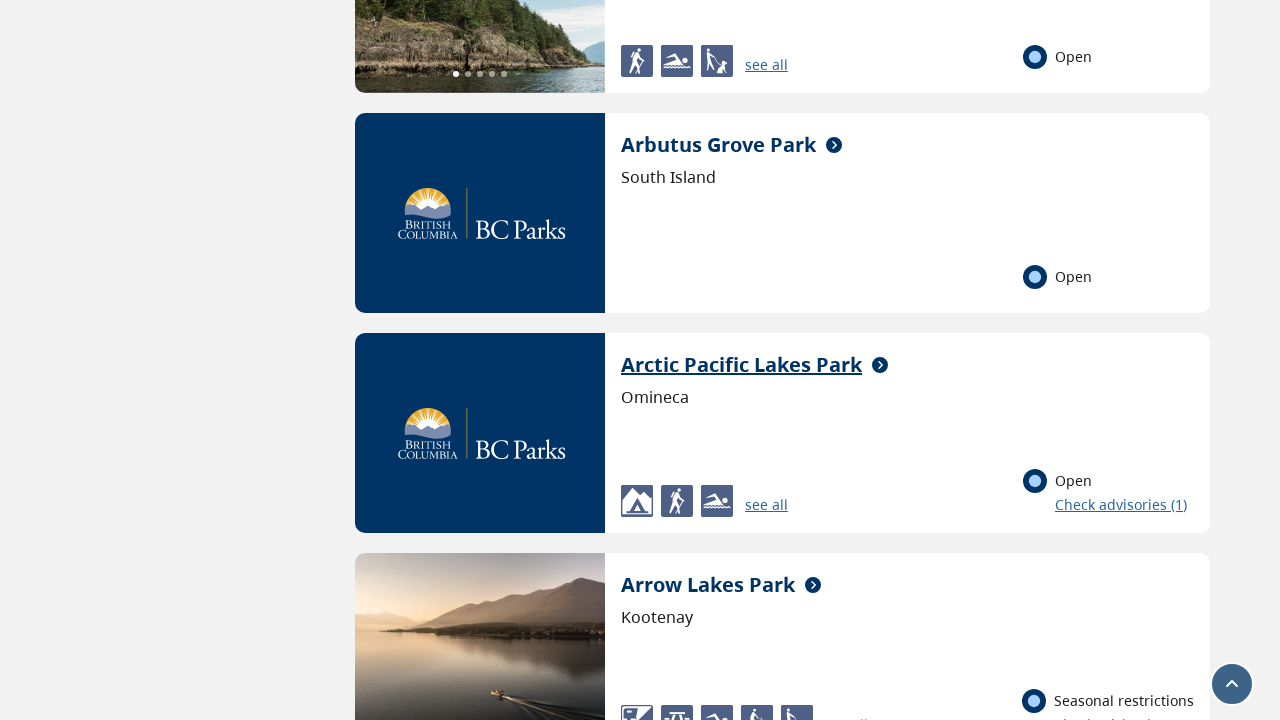

Arctic Pacific Lakes Park park card loaded
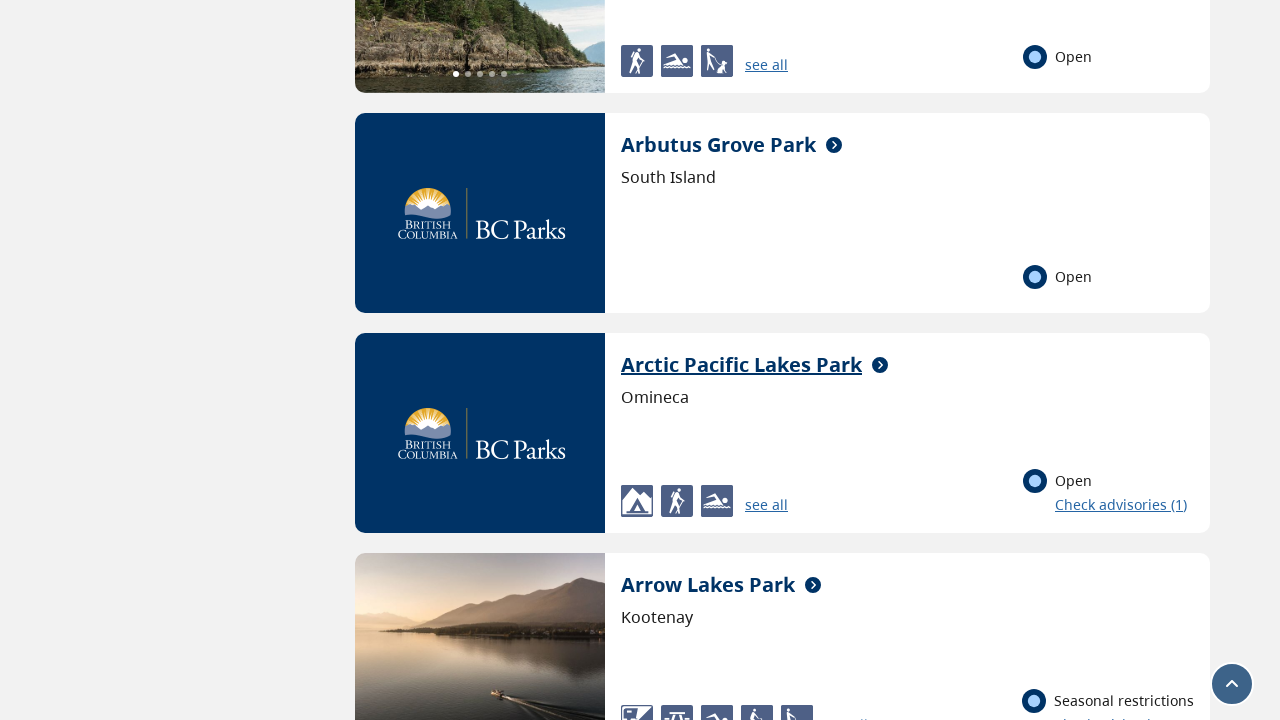

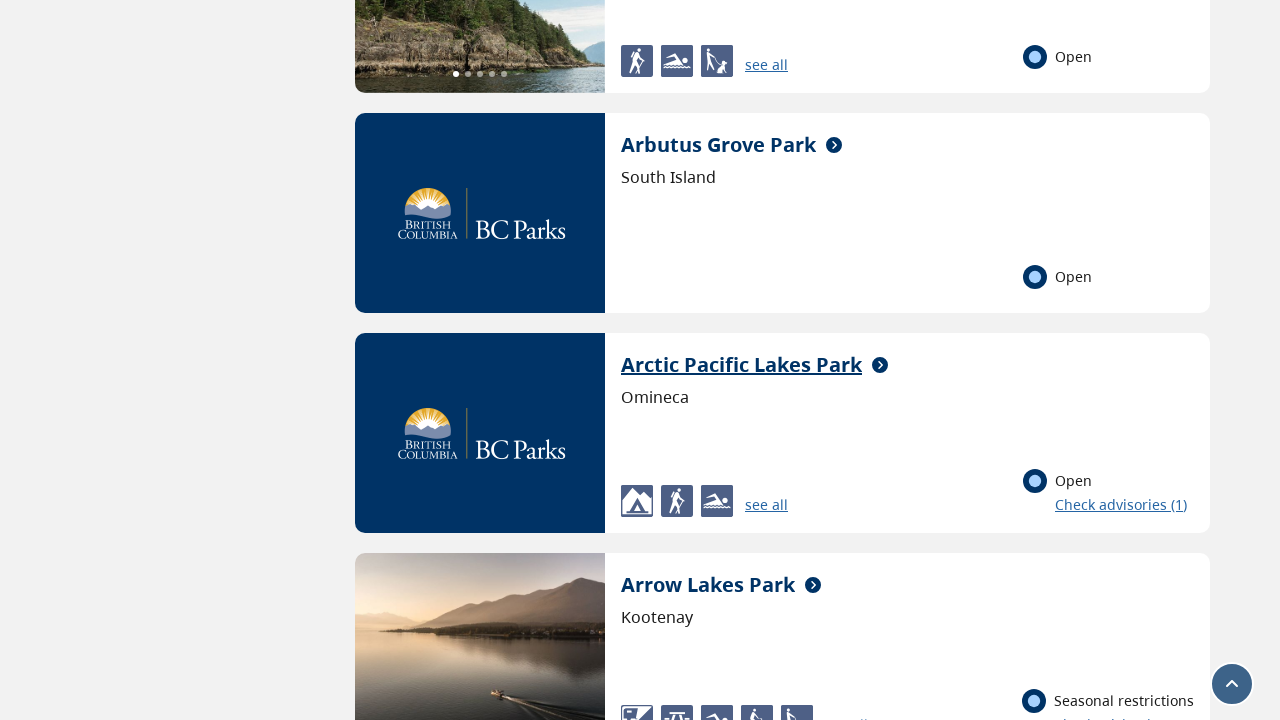